Tests handling a prompt JavaScript alert by clicking a button that triggers a prompt dialog, entering text, accepting it, and verifying the result

Starting URL: https://keybooks.ro/events_calendar/

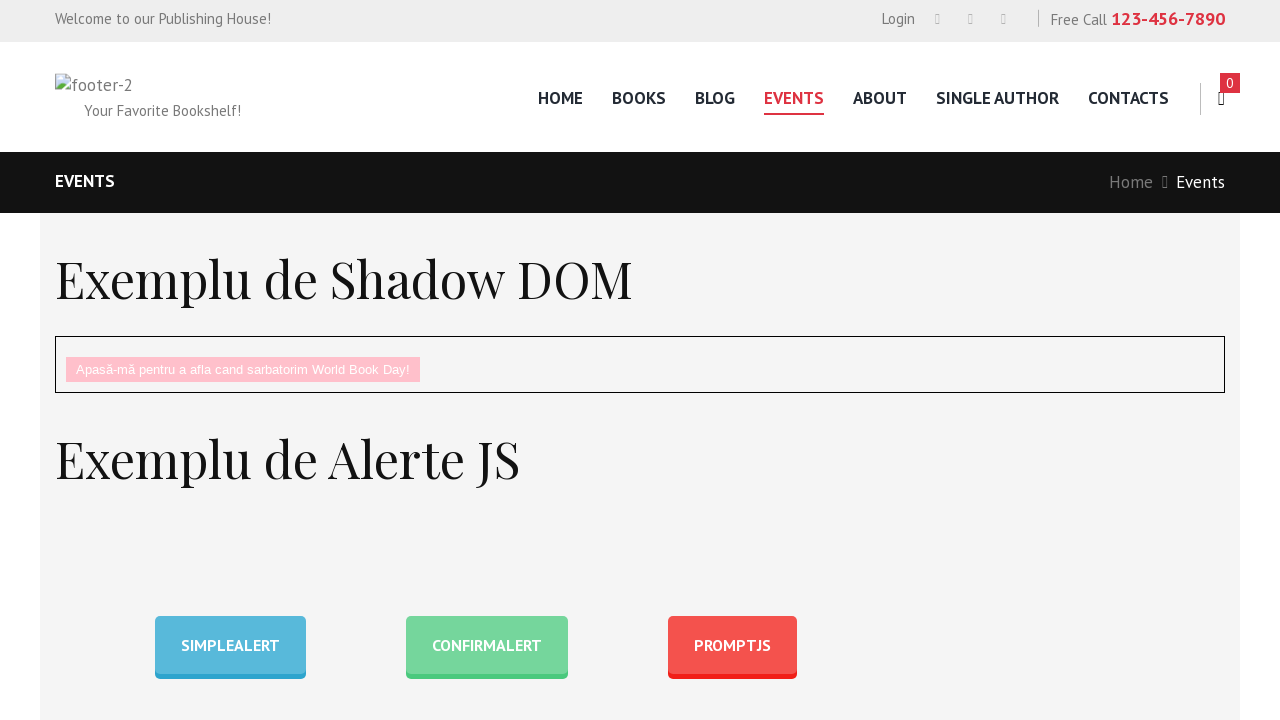

Set up dialog handler to accept prompt with 'Harry Potter'
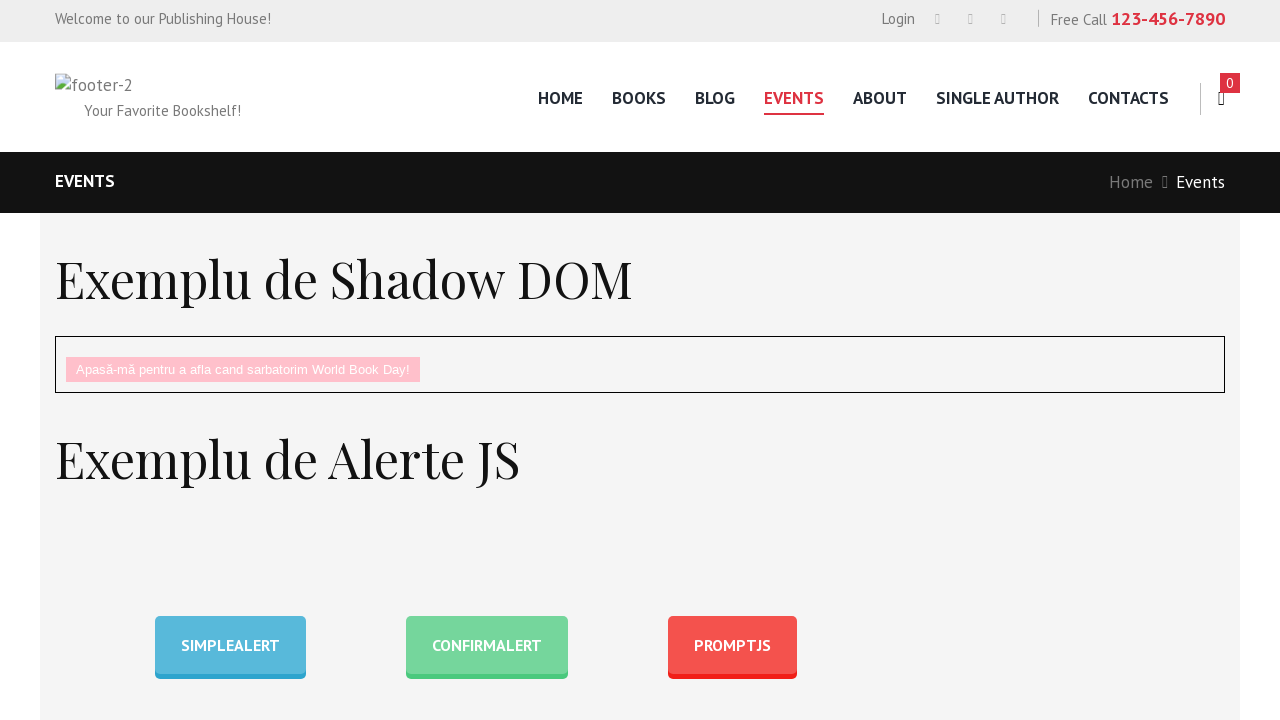

Clicked button to trigger prompt JavaScript alert at (732, 645) on div[id='promptBtn'] > button
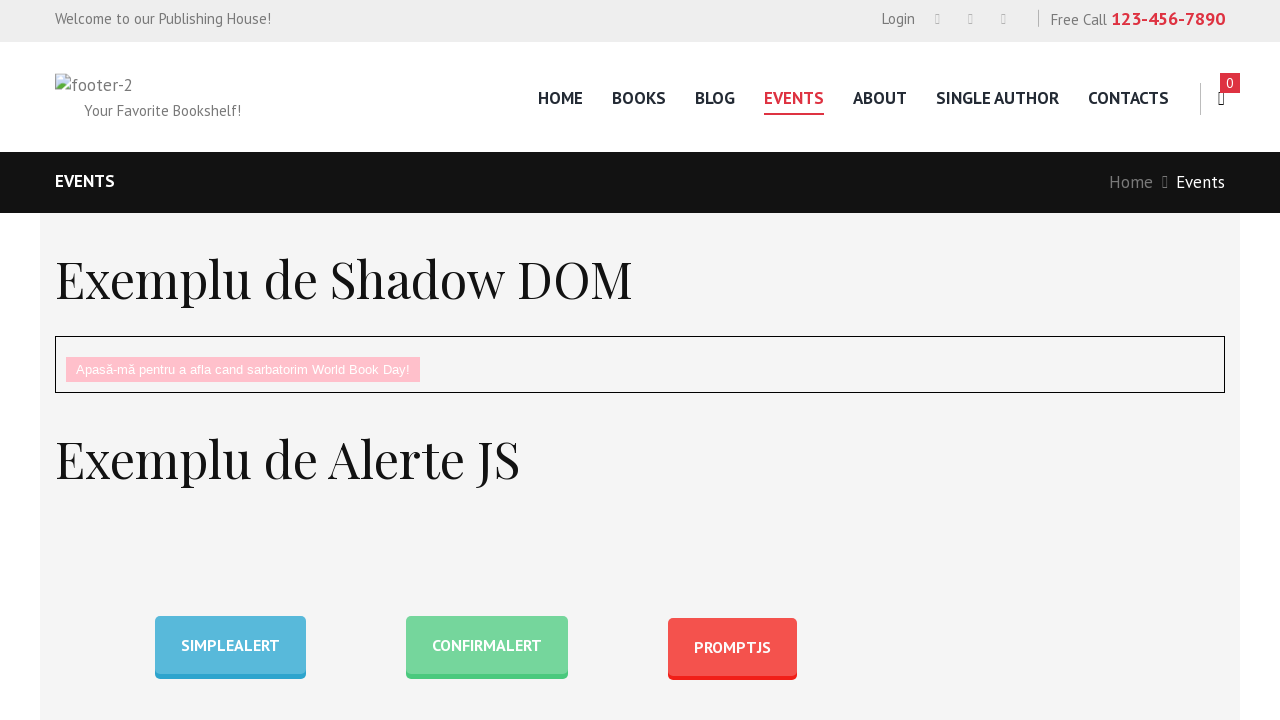

Result element #demo loaded after accepting prompt
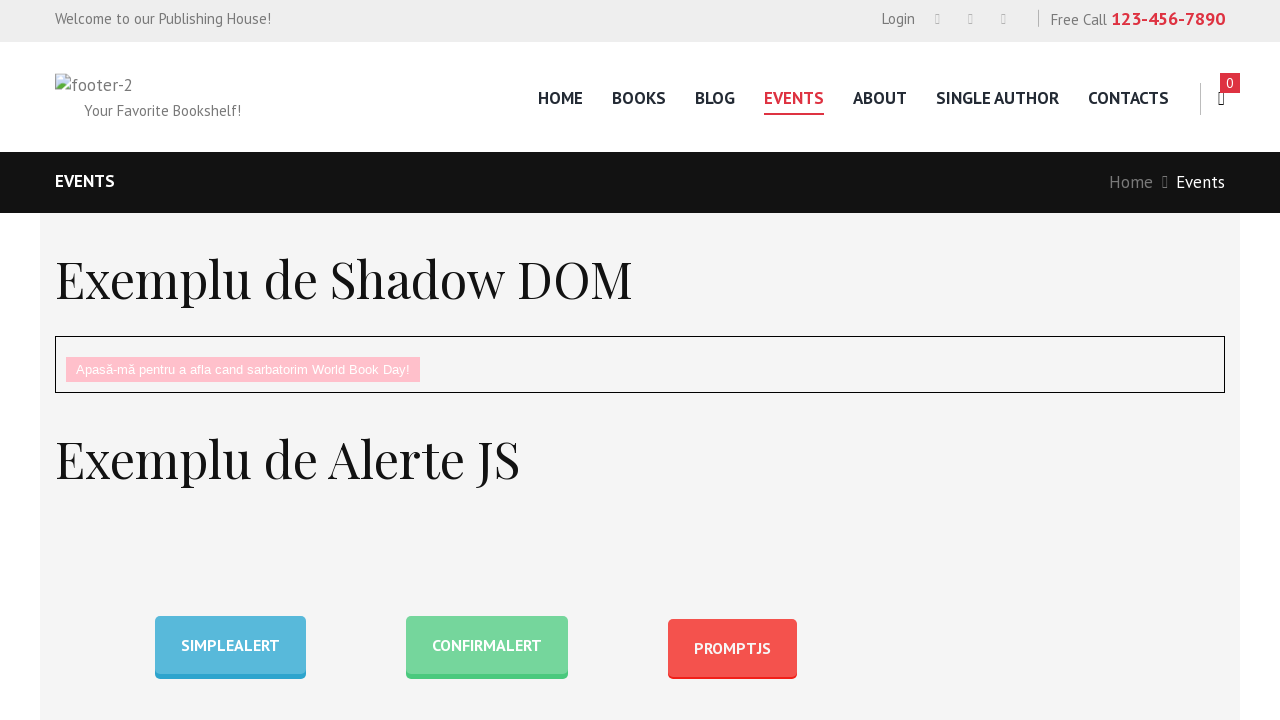

Located result text element
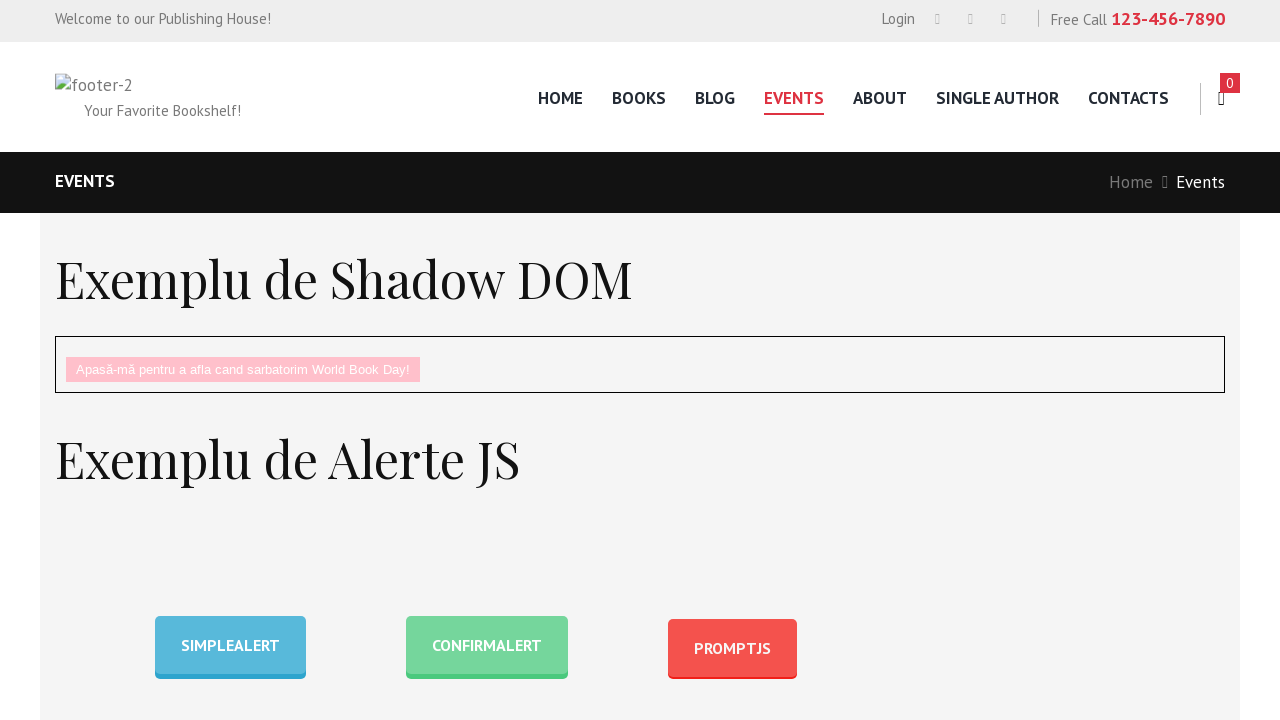

Verified result text is 'Hello Harry Potter! How are you today?'
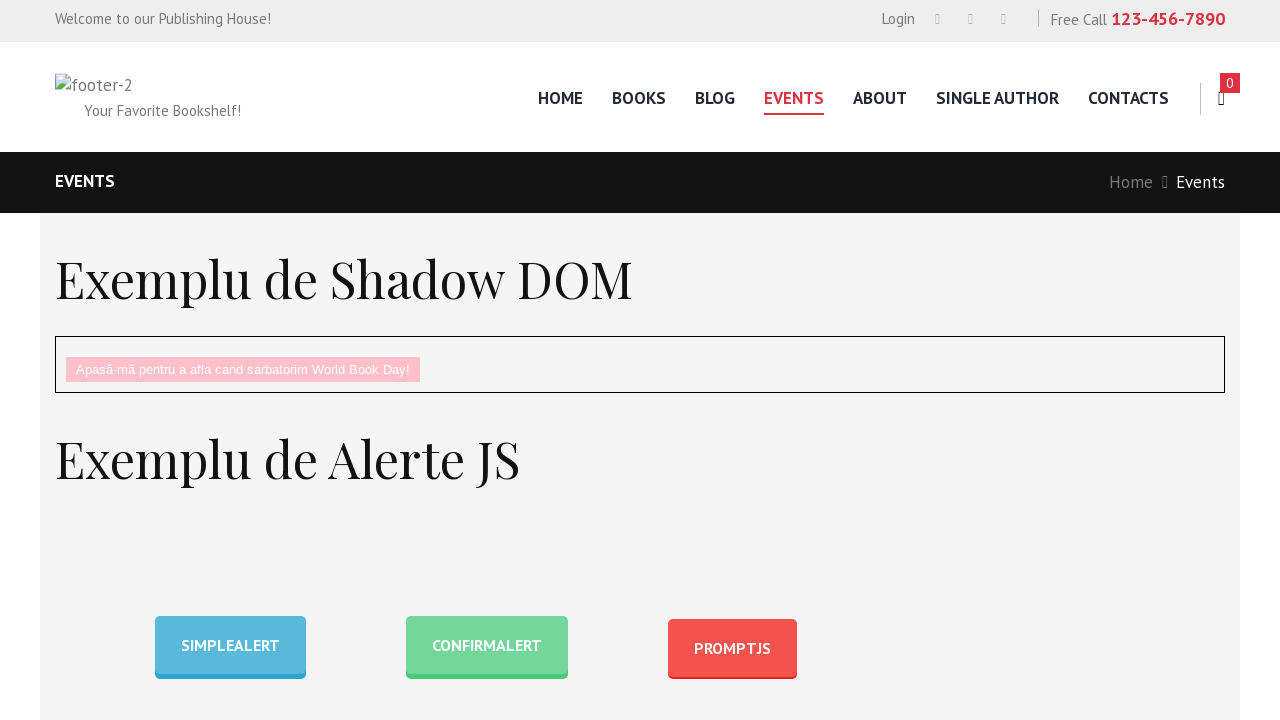

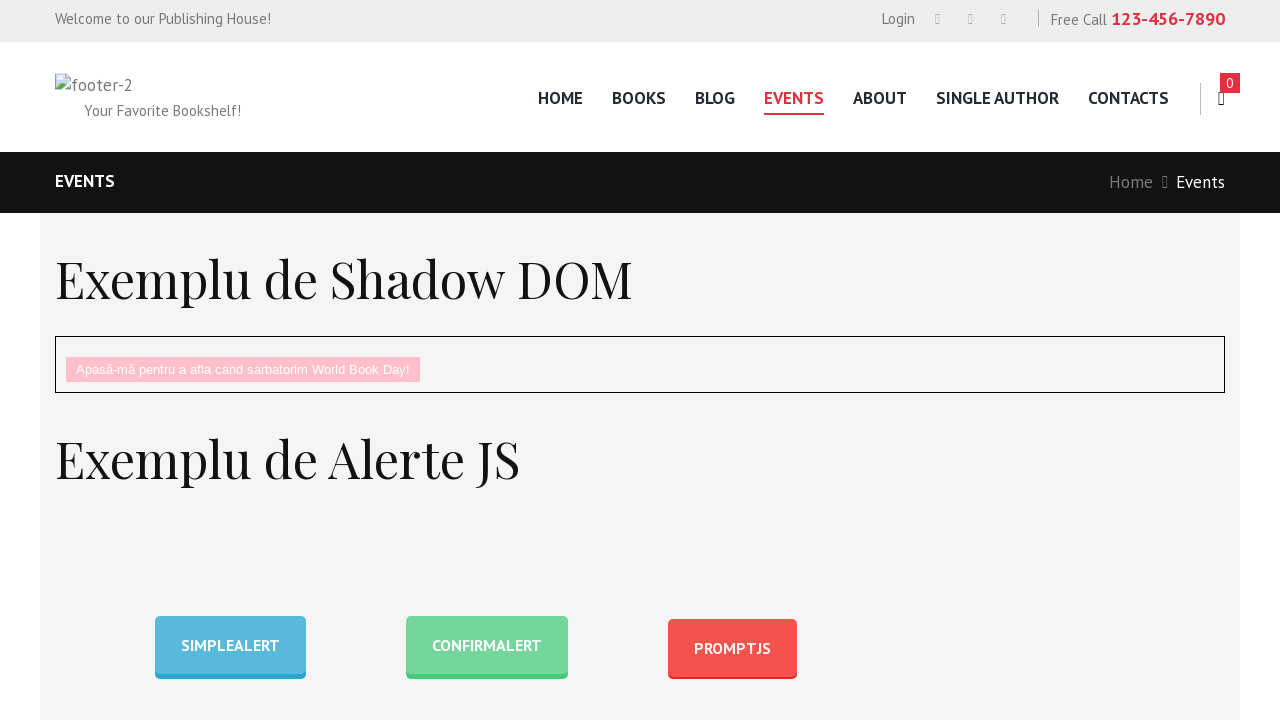